Clicks on the A/B Testing link on the practice page after verifying it is enabled

Starting URL: https://practice.cydeo.com/

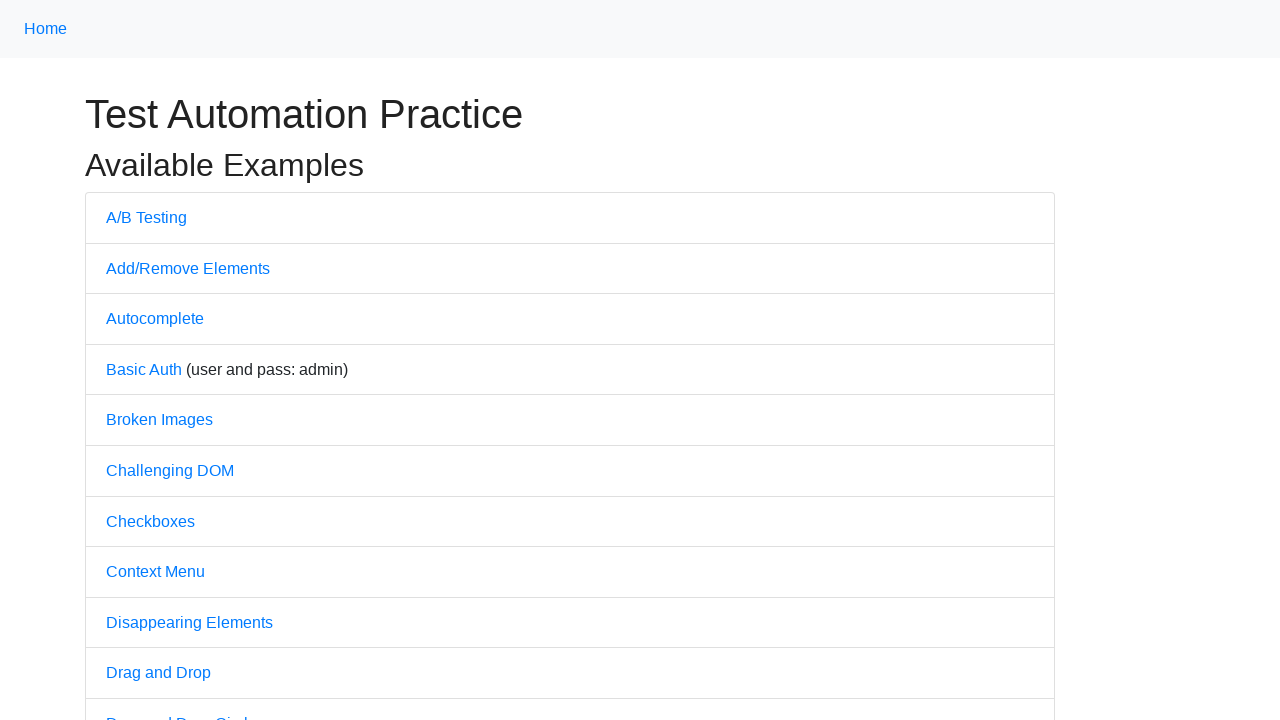

Located the A/B Testing link on the practice page
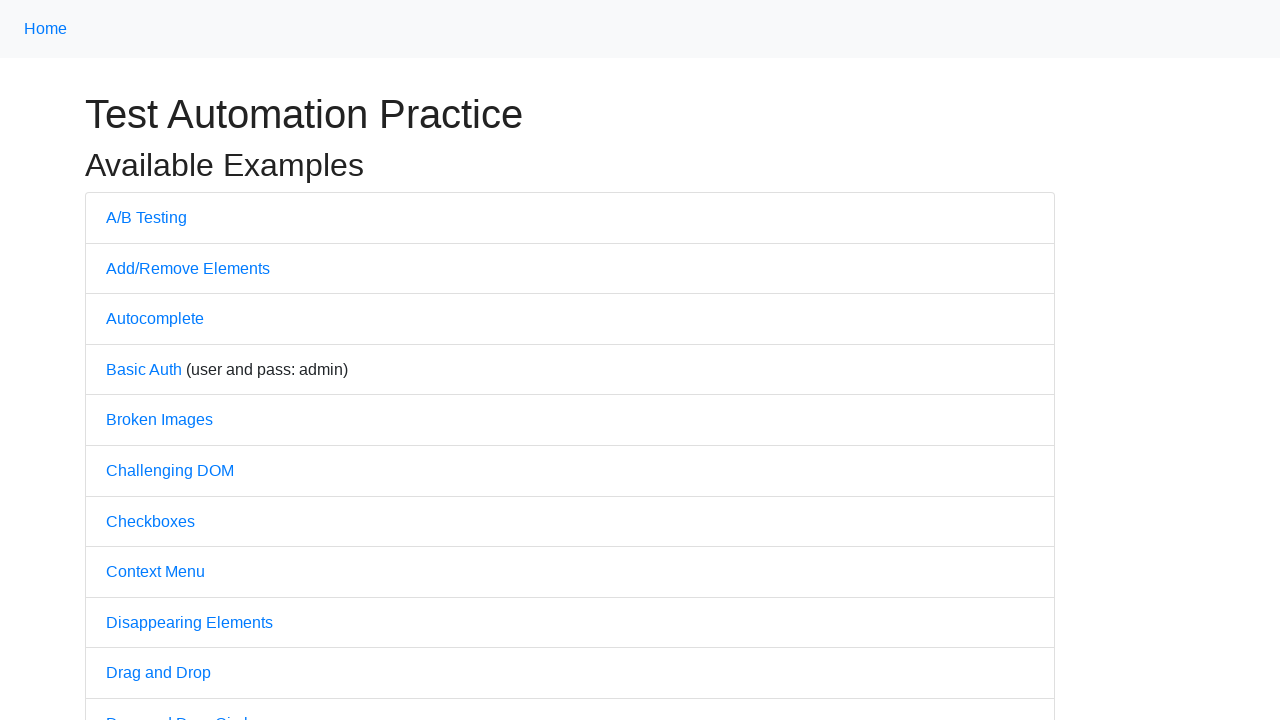

Verified that A/B Testing link is enabled
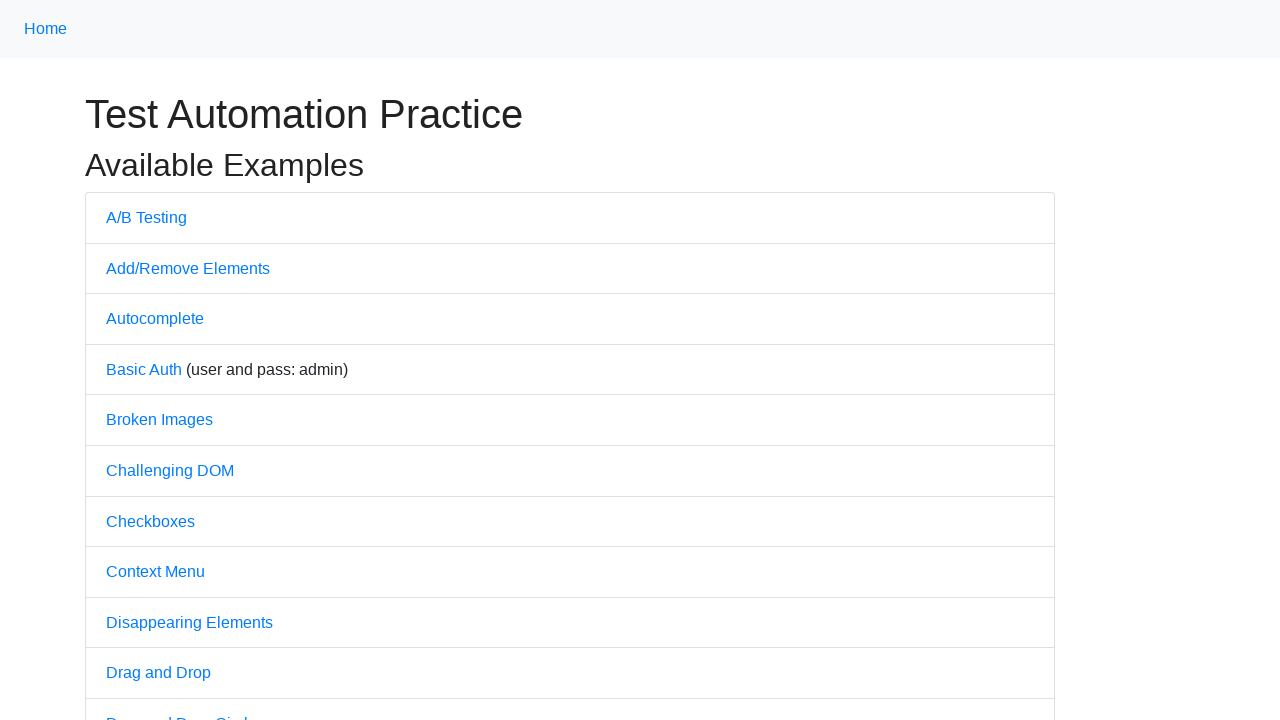

Clicked the A/B Testing link at (146, 217) on internal:text="A/B Testing"i
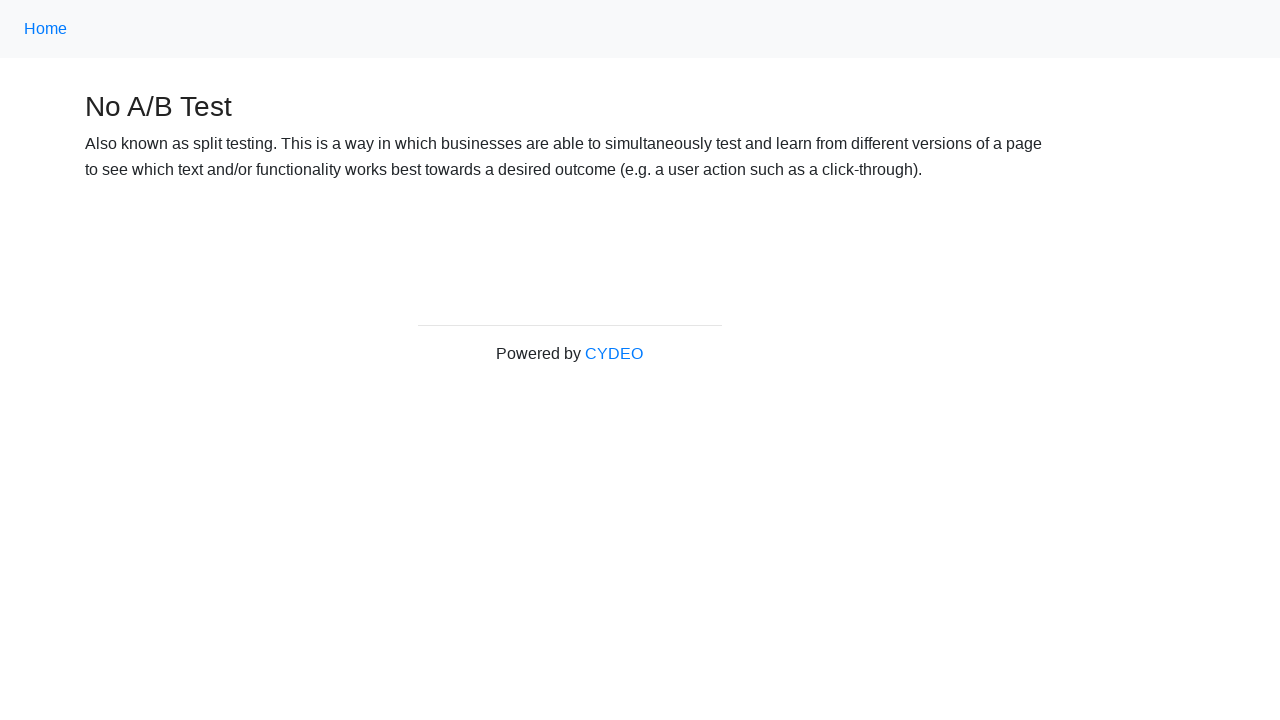

Waited for A/B Testing page to load completely
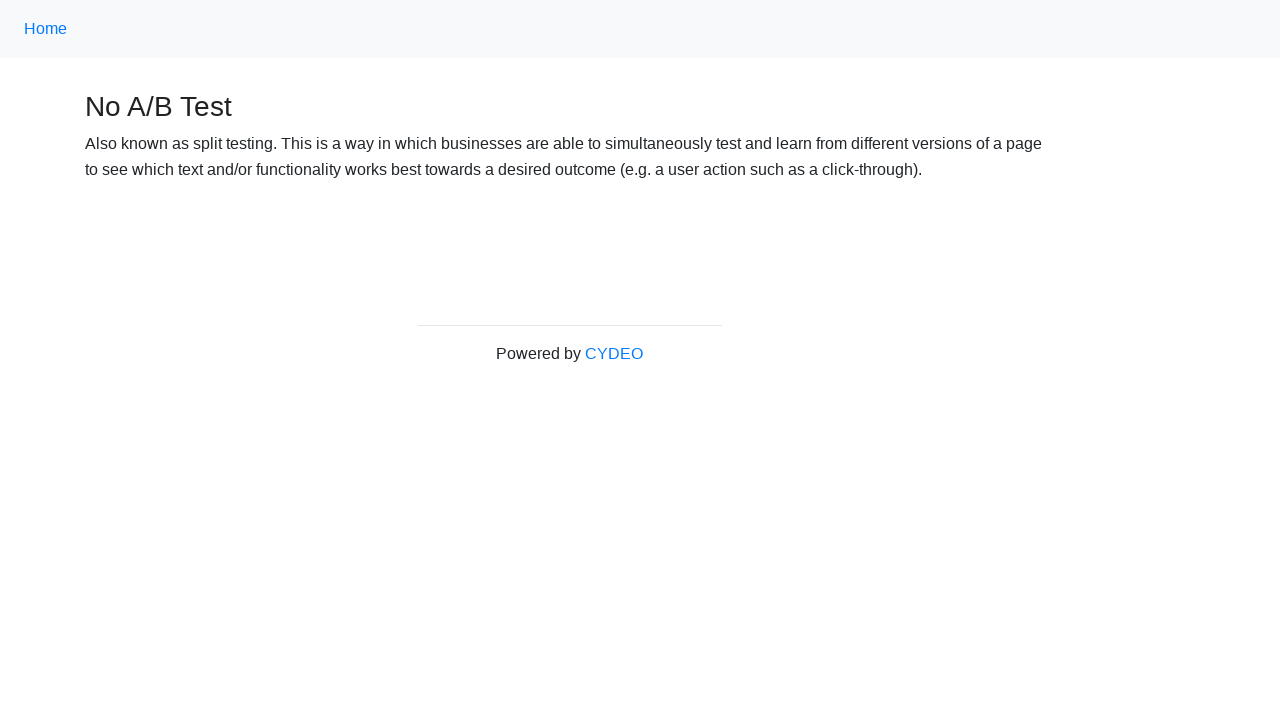

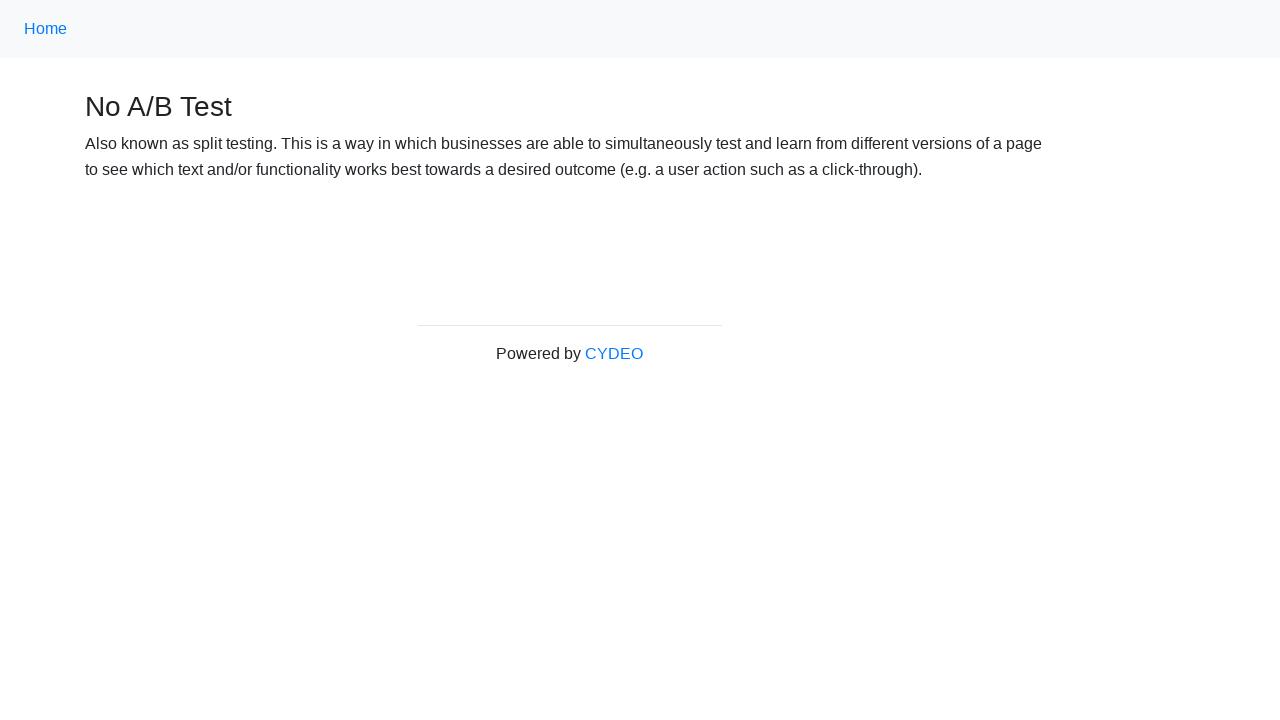